Tests XPath sibling and parent traversal by locating buttons in the header using following-sibling and parent axis navigation

Starting URL: https://rahulshettyacademy.com/AutomationPractice/

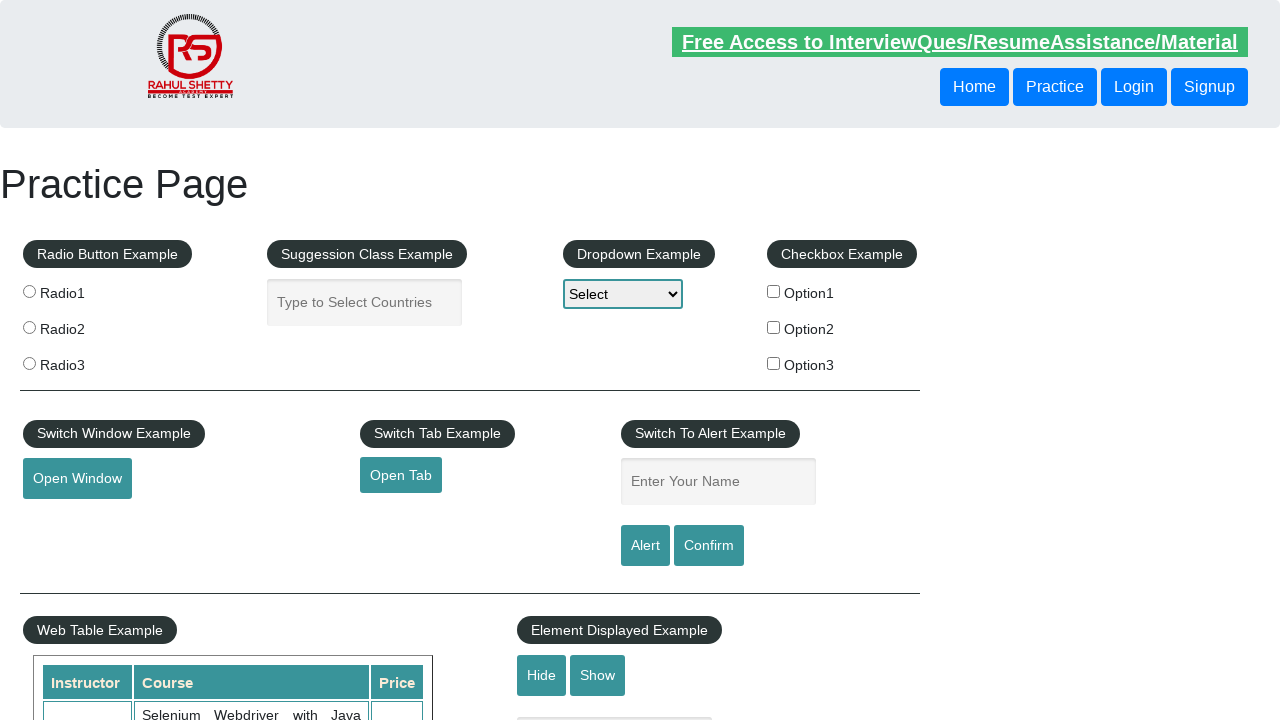

Located button using following-sibling XPath axis and retrieved text content
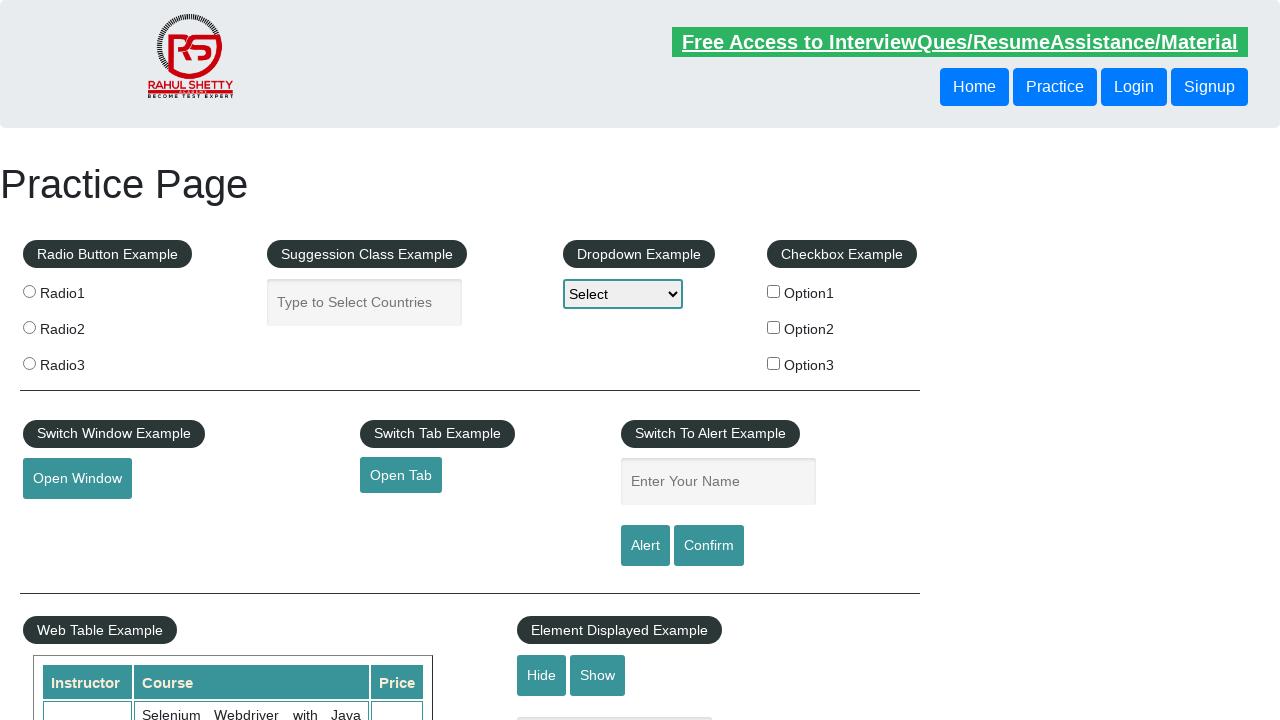

Printed following-sibling button text: Login
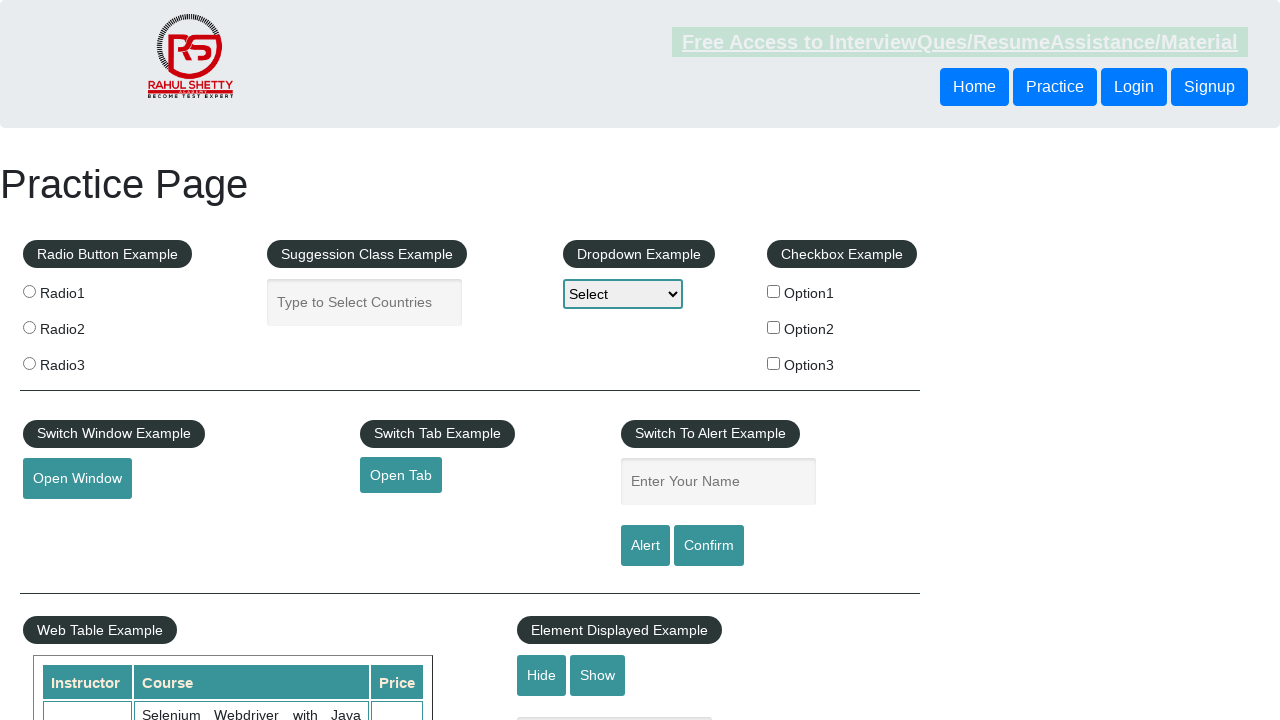

Located button using parent XPath axis and retrieved text content
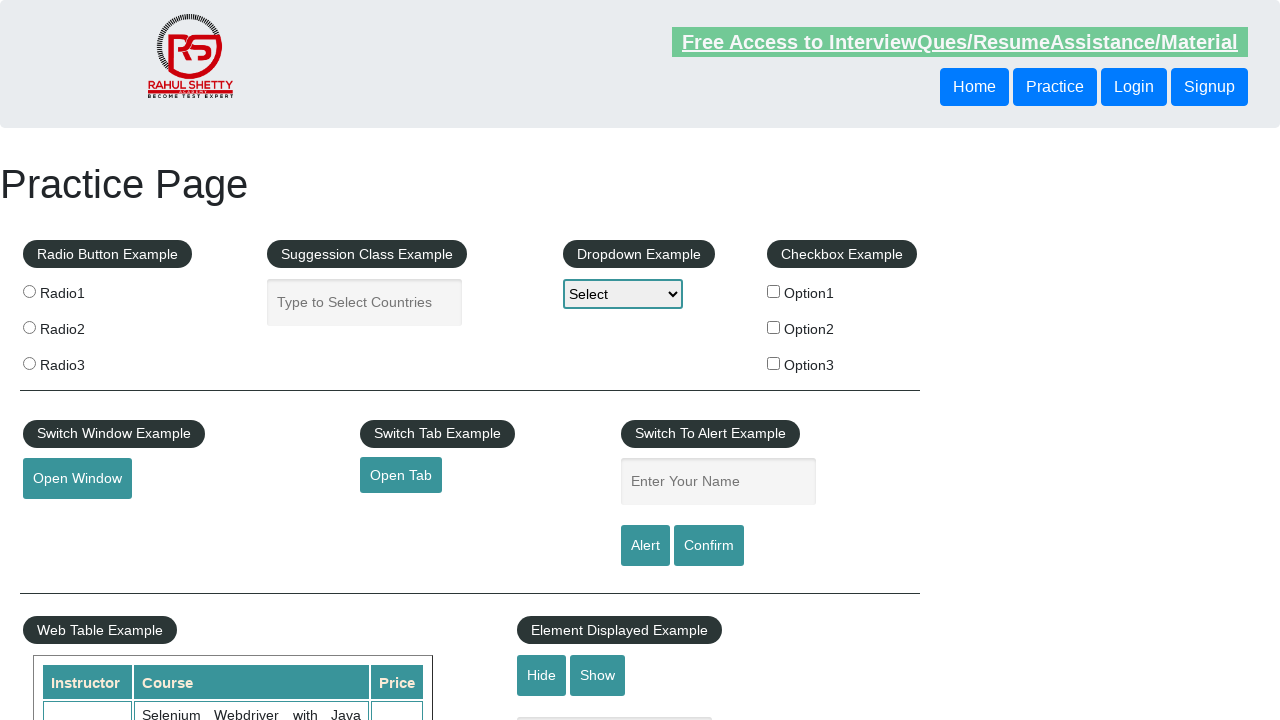

Printed parent axis button text: Practice
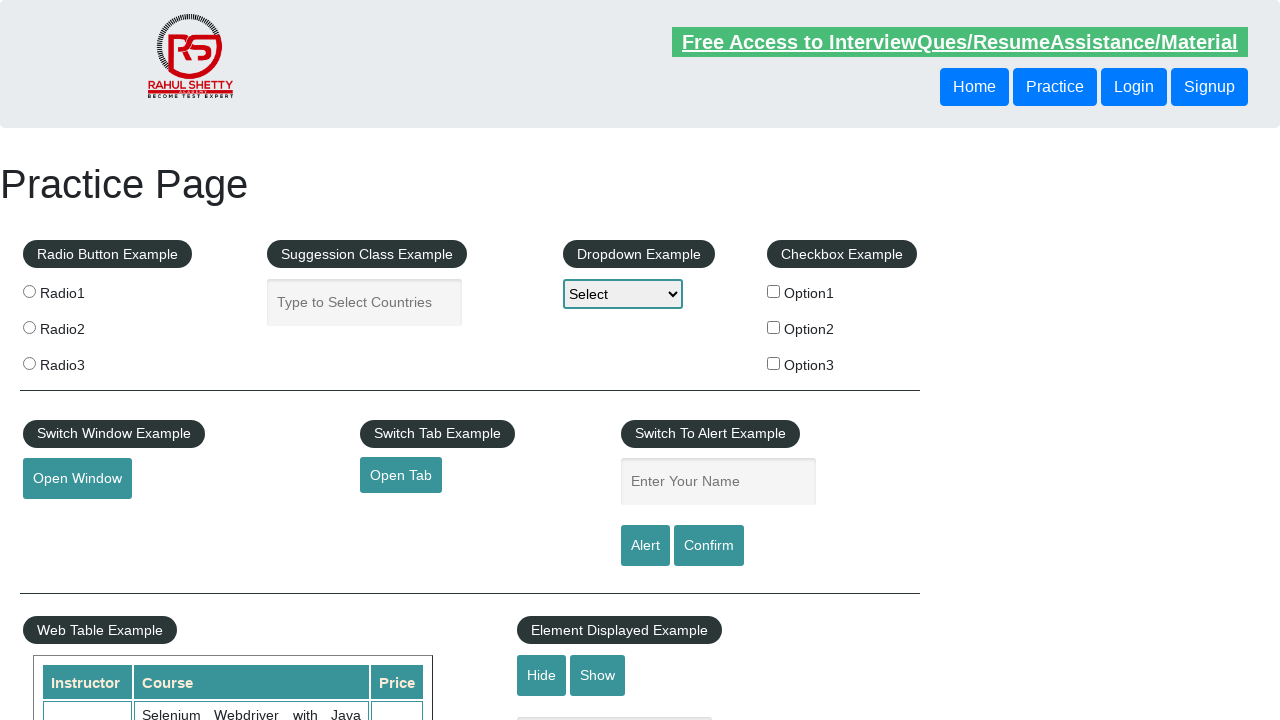

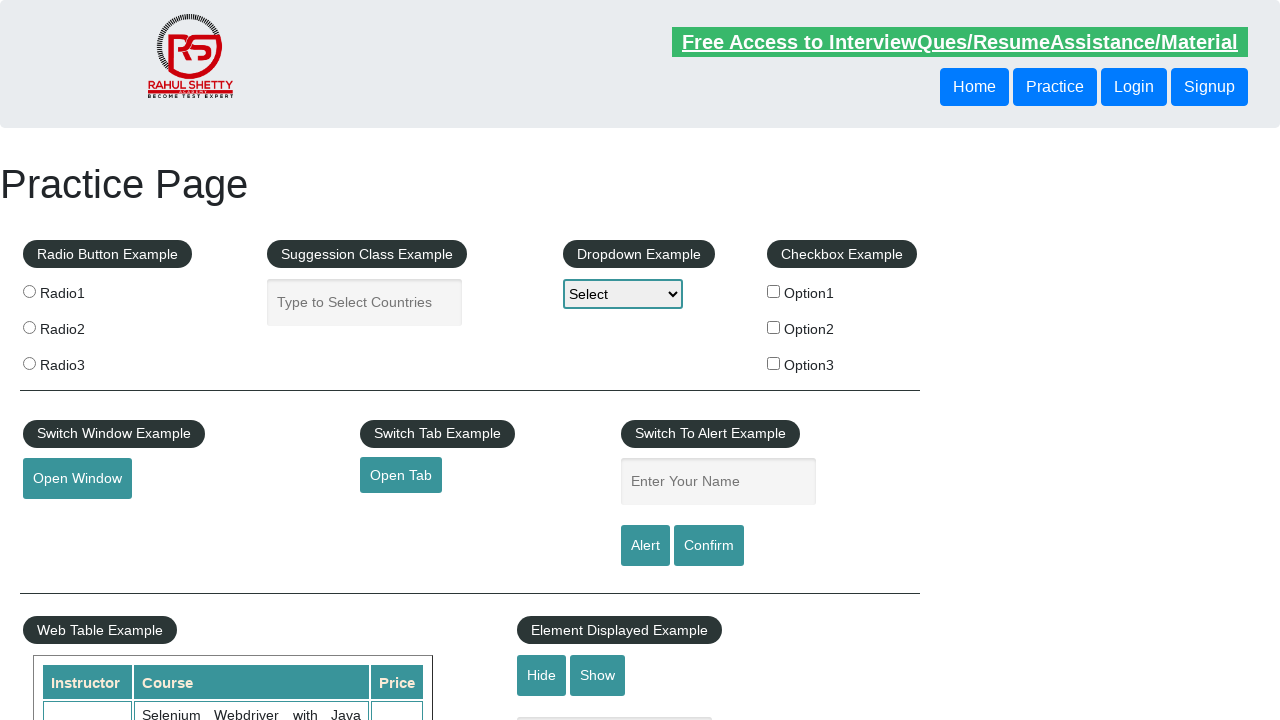